Tests window handling by opening a new tab via button click and switching between the original and new windows

Starting URL: https://rahulshettyacademy.com/AutomationPractice/

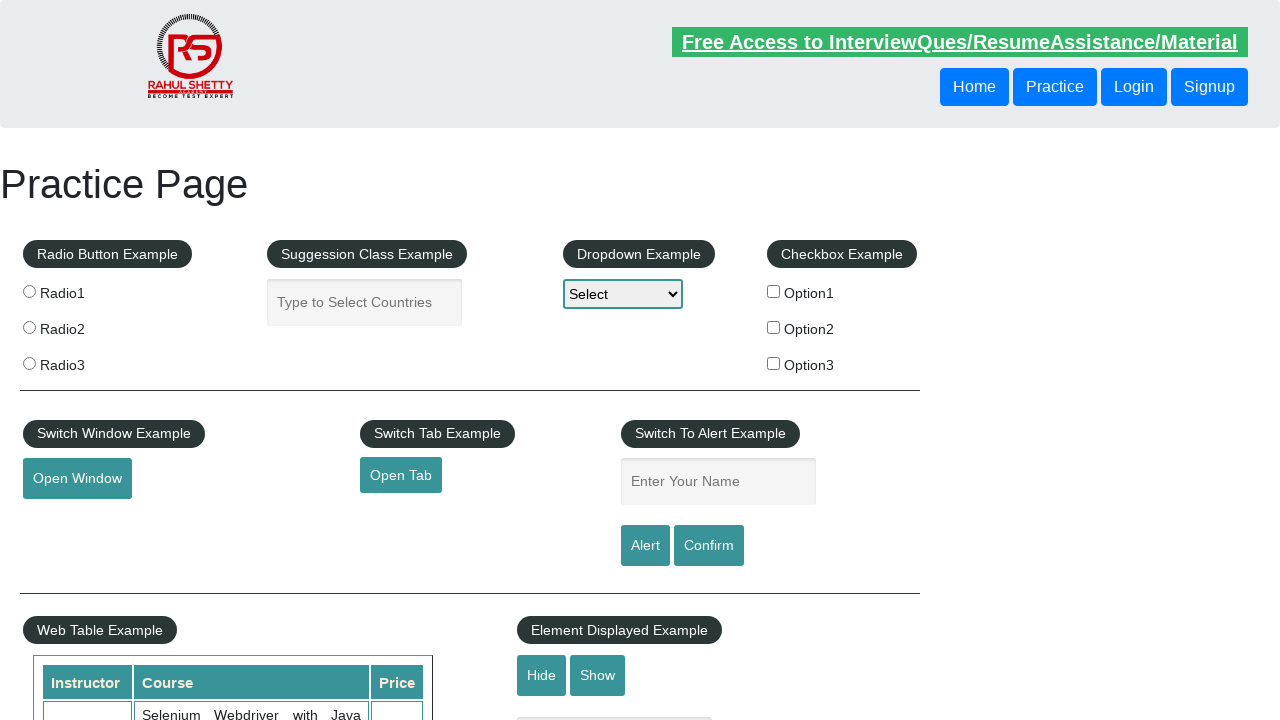

Clicked button to open new tab at (401, 475) on #opentab
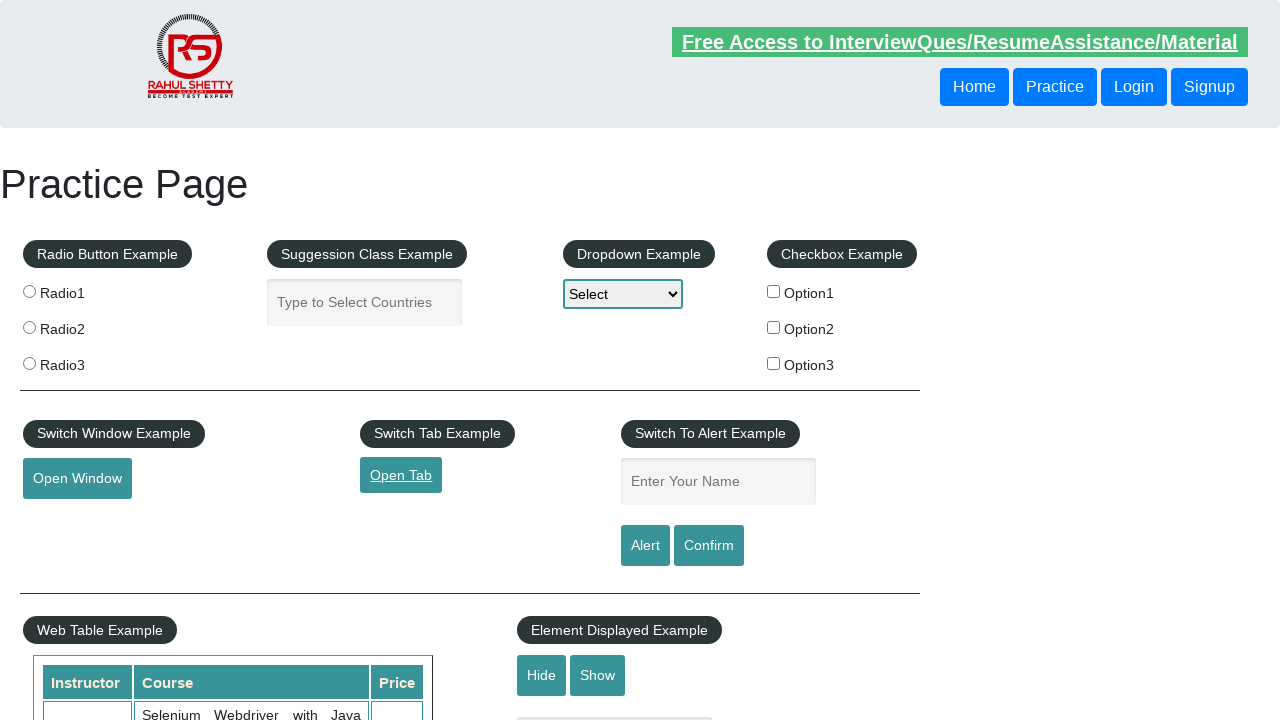

New tab opened and captured
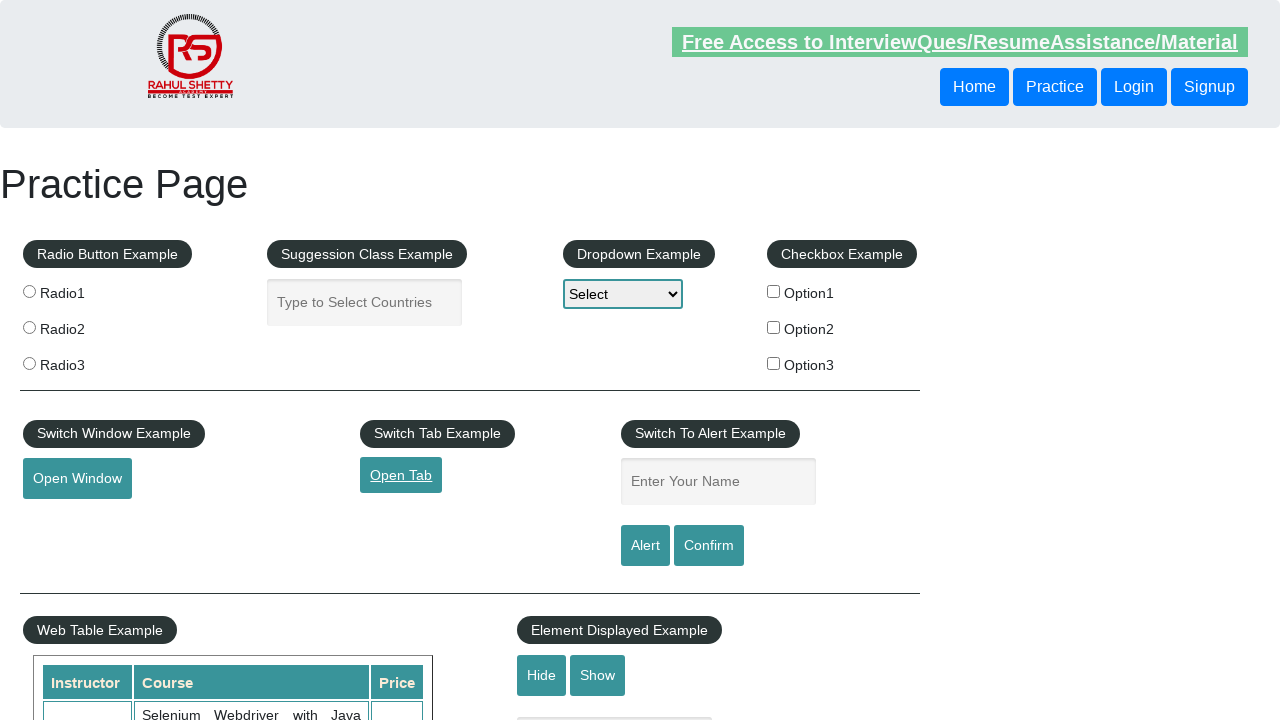

New page load state completed
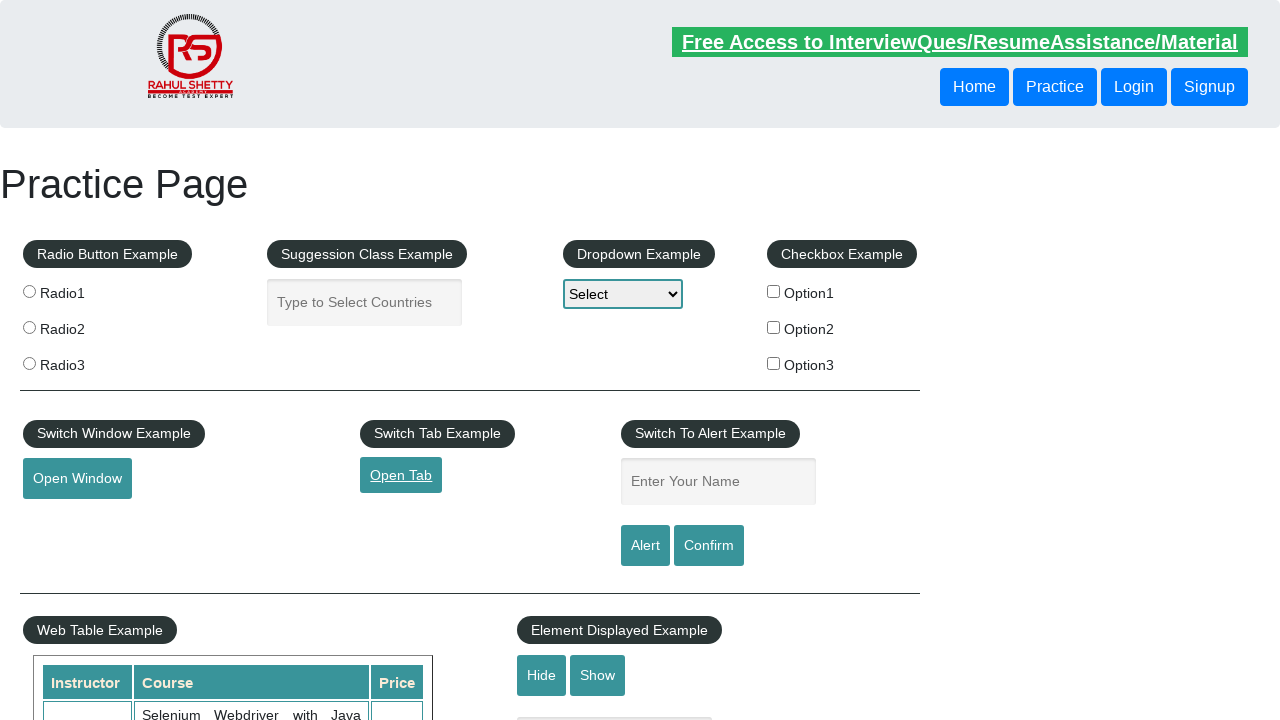

Waited 3 seconds for new page to fully load
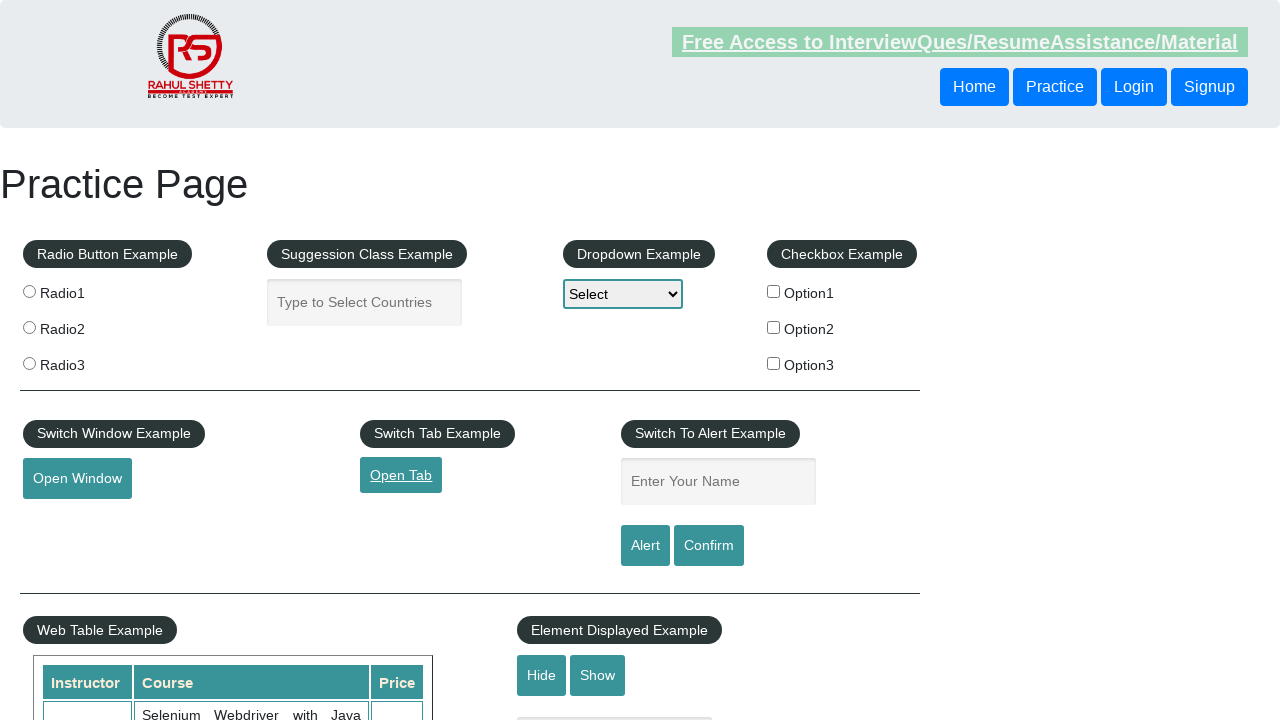

Retrieved new window URL: https://www.qaclickacademy.com/
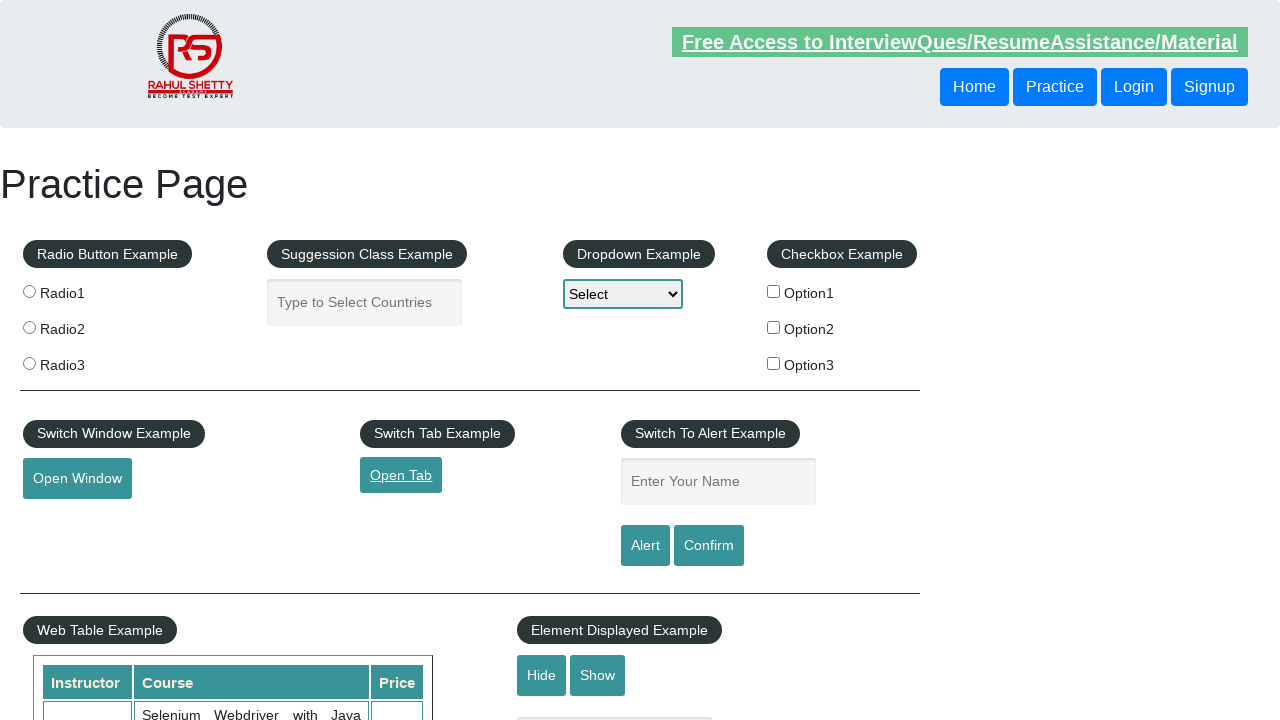

Retrieved original window URL: https://rahulshettyacademy.com/AutomationPractice/
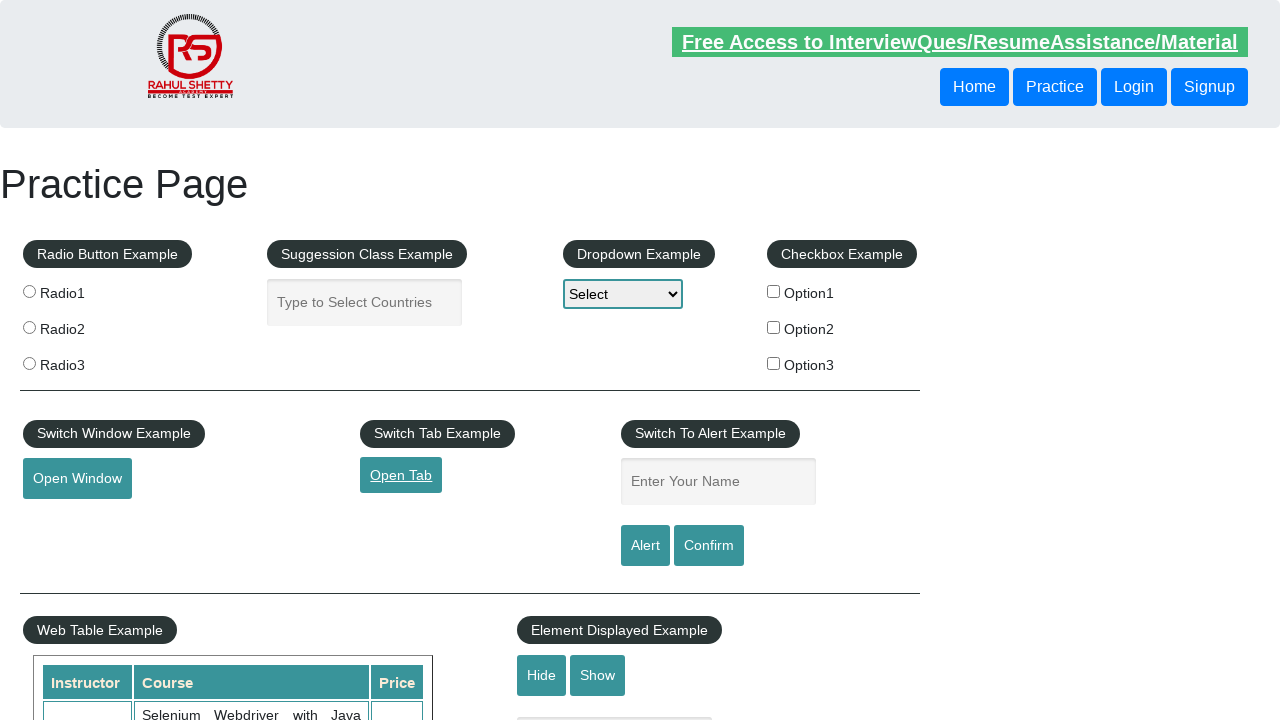

Closed new tab and switched back to original window
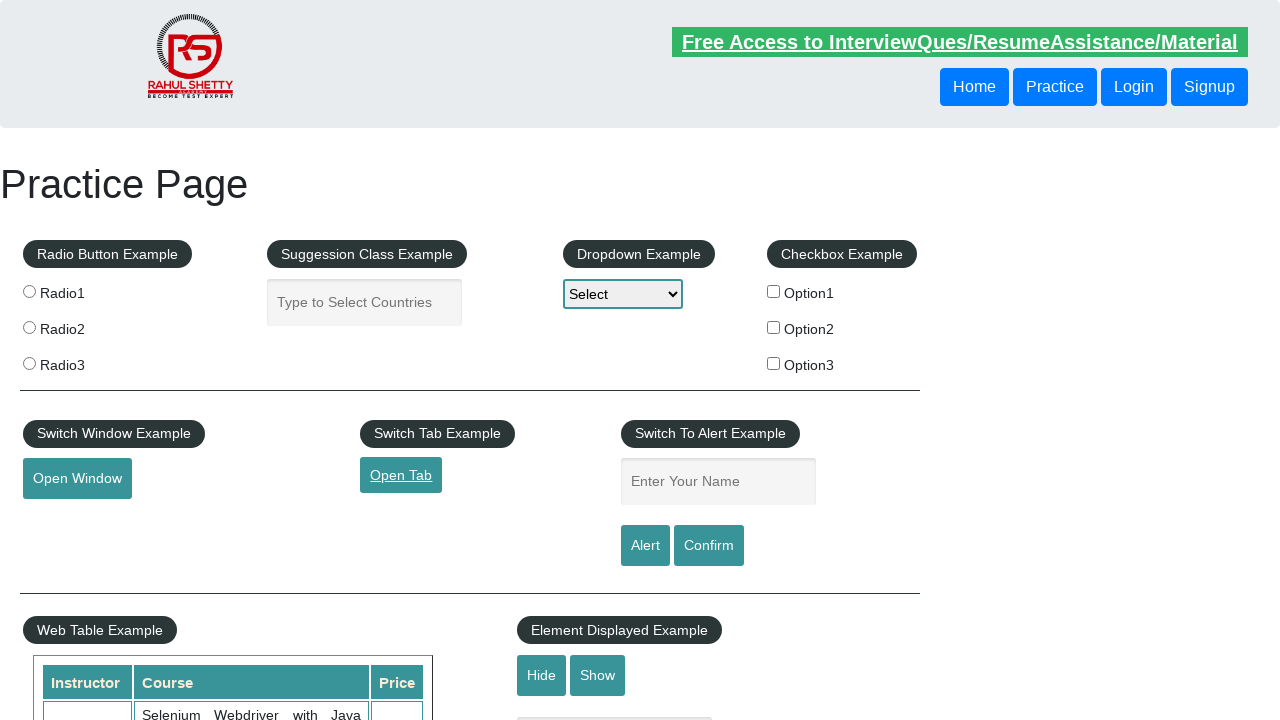

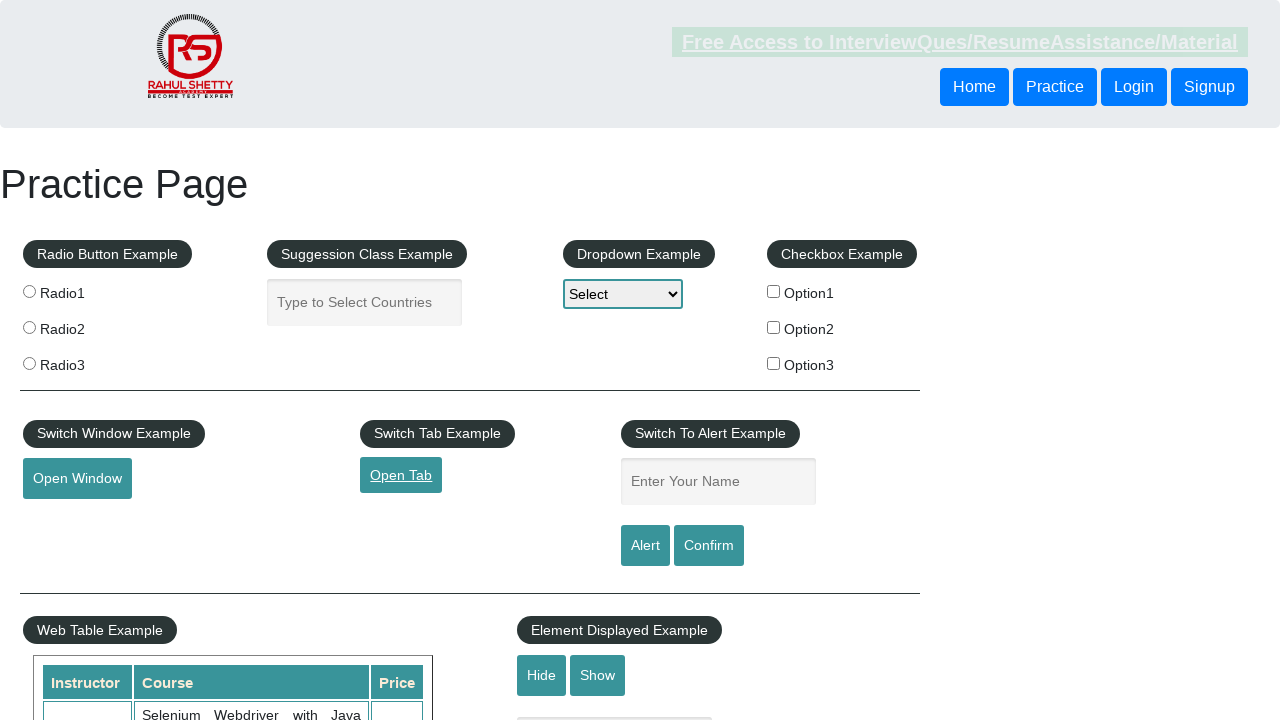